Tests the store inventory page export functionality by navigating through pagination controls and triggering the CSV export option on the LCBO Watch website.

Starting URL: https://lcbo.watch/store-inventory/217

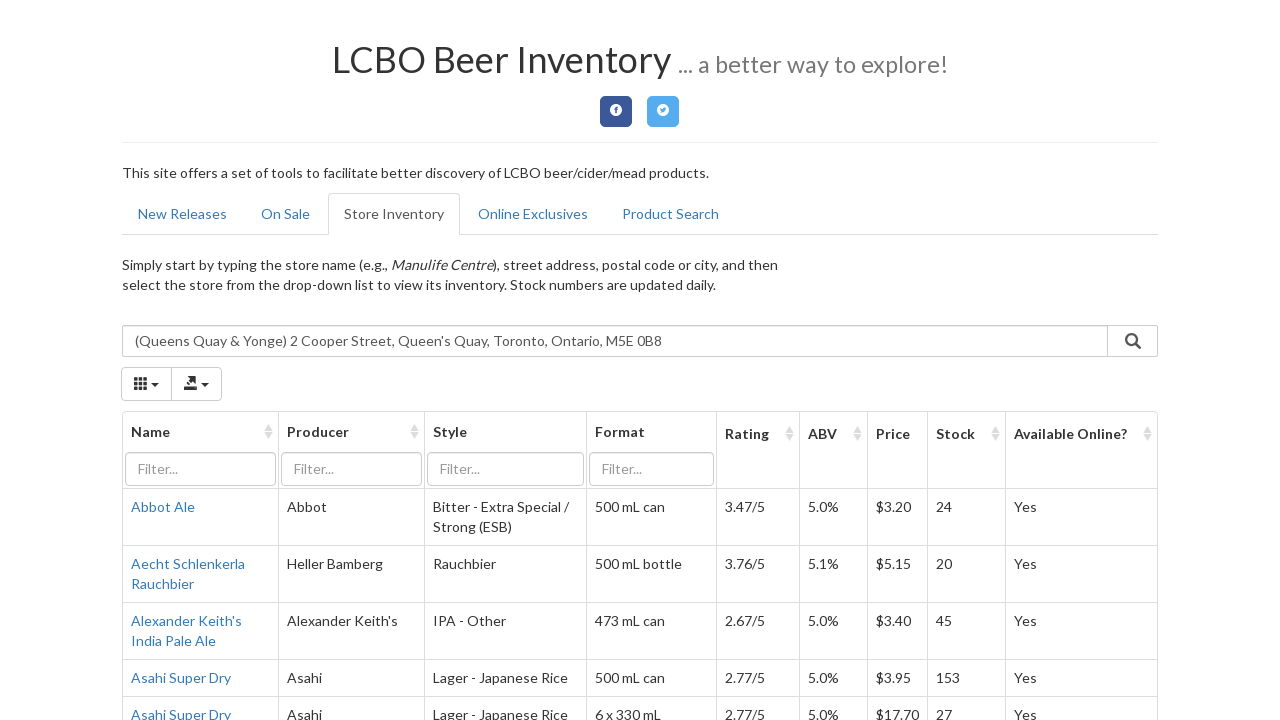

Waited for store inventory table to load
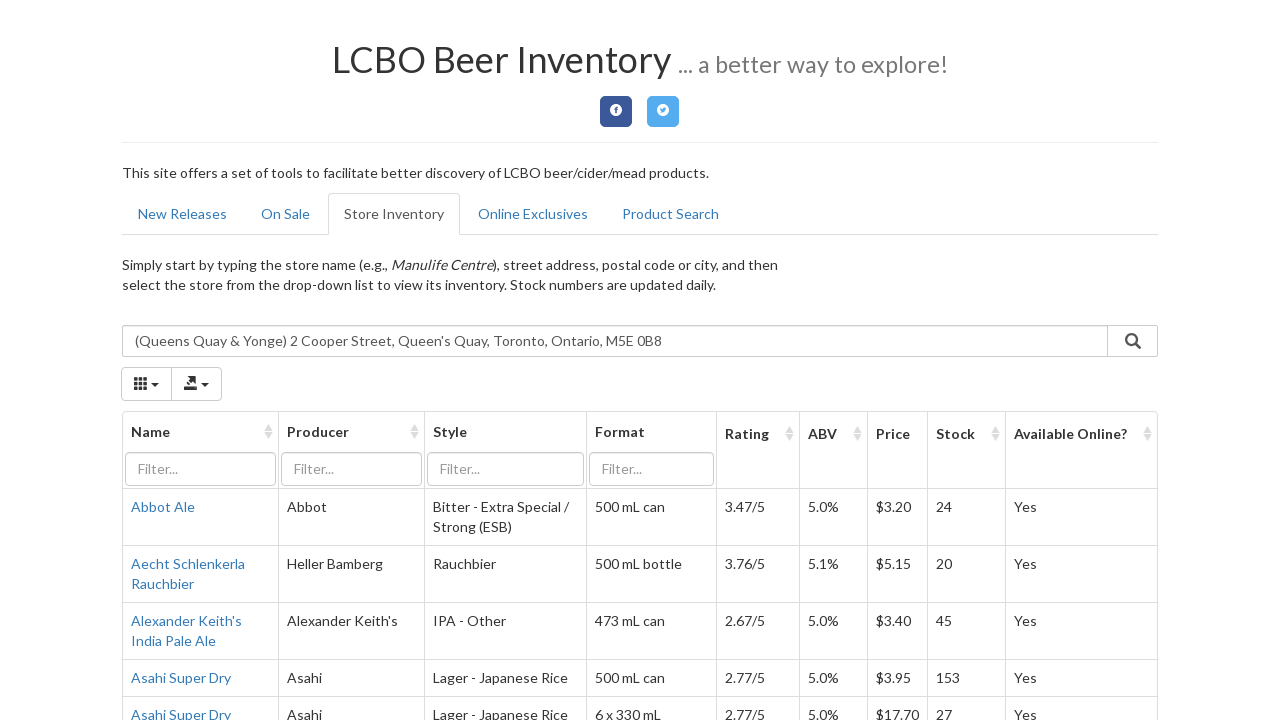

Clicked page size dropdown button at (327, 639) on #store_inventory_table > div.bootstrap-table > div.fixed-table-container > div.f
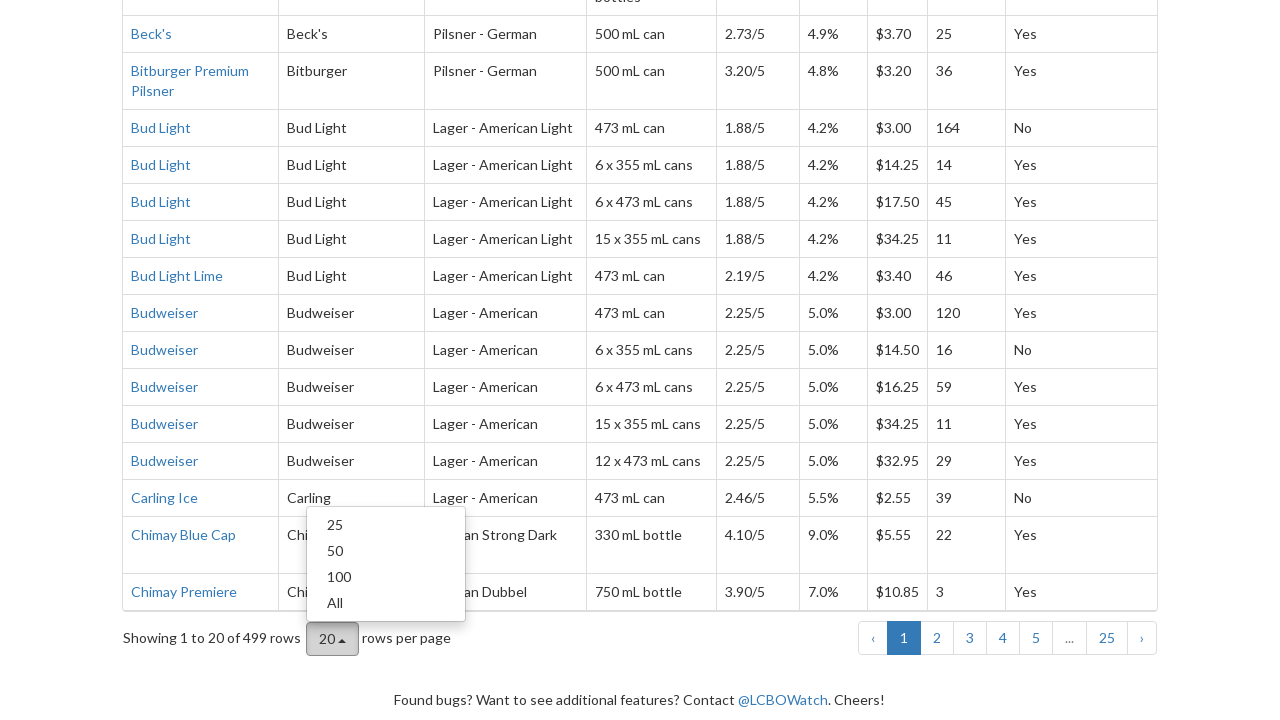

Selected 'All' option from page size dropdown at (386, 603) on #store_inventory_table > div.bootstrap-table > div.fixed-table-container > div.f
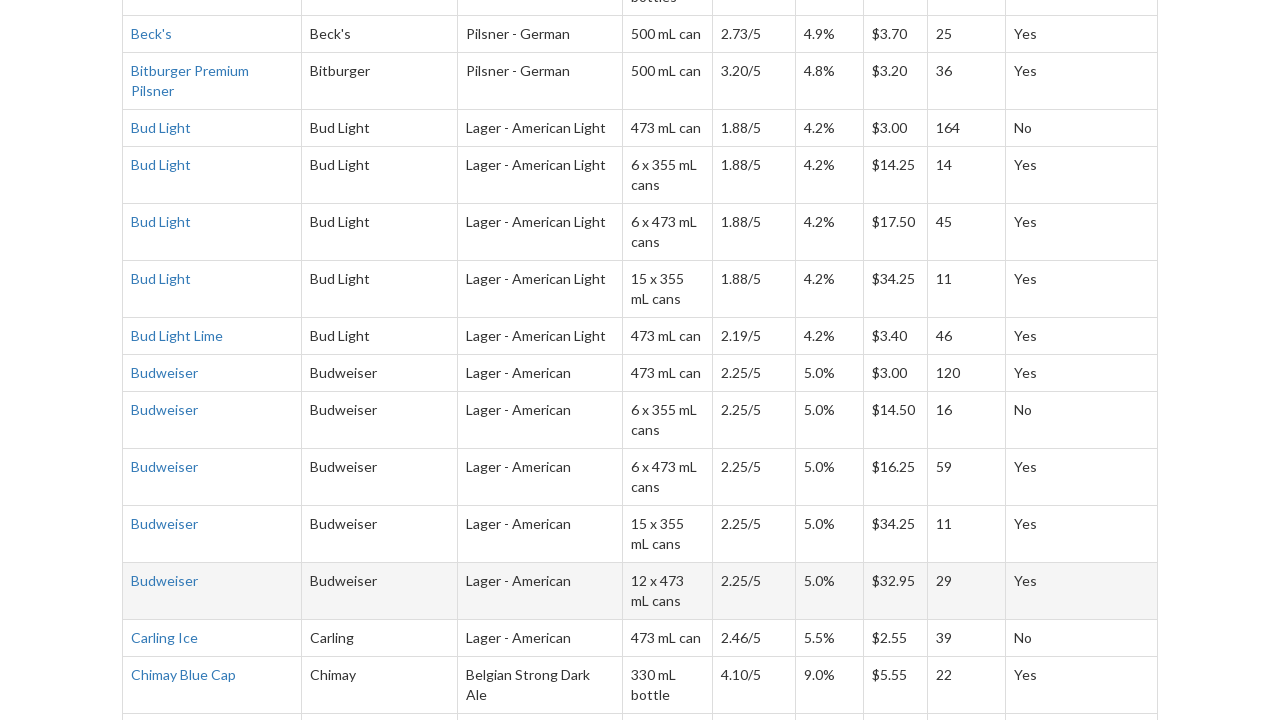

Clicked export button at (196, 361) on #store_inventory_table > div.bootstrap-table > div.fixed-table-toolbar > div.col
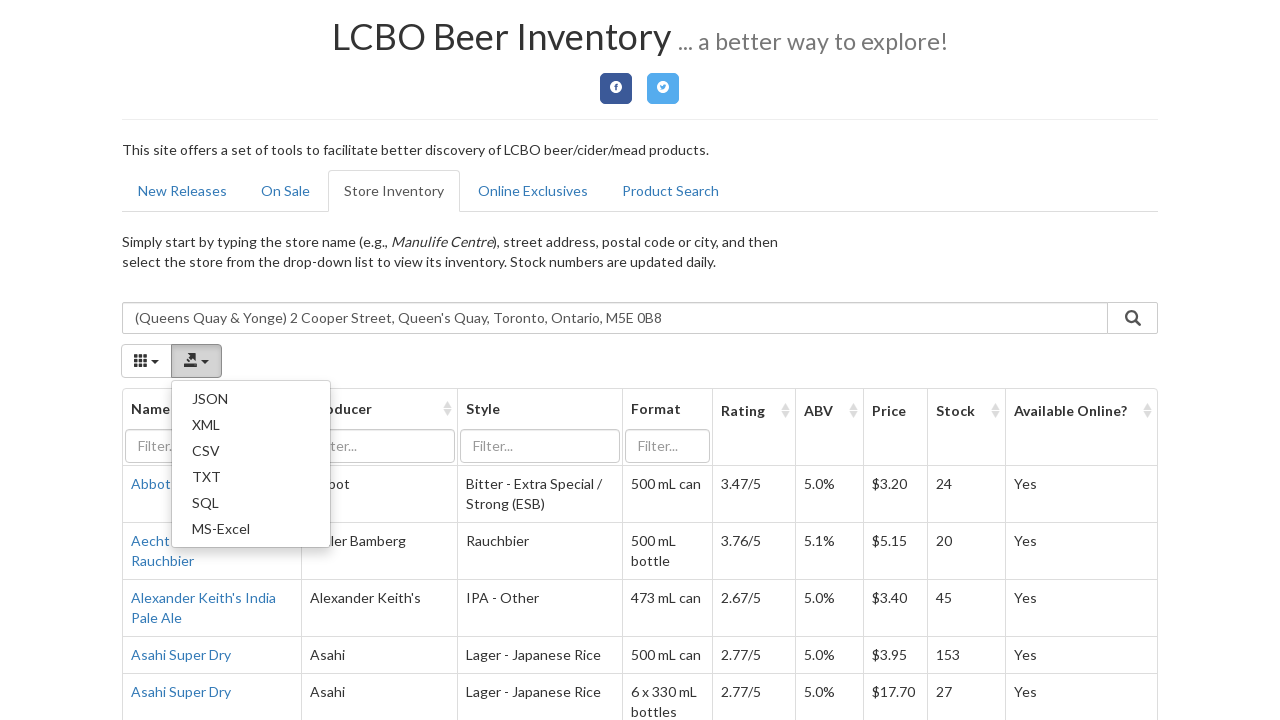

Clicked CSV export option to trigger store inventory export at (251, 451) on #store_inventory_table > div.bootstrap-table > div.fixed-table-toolbar > div.col
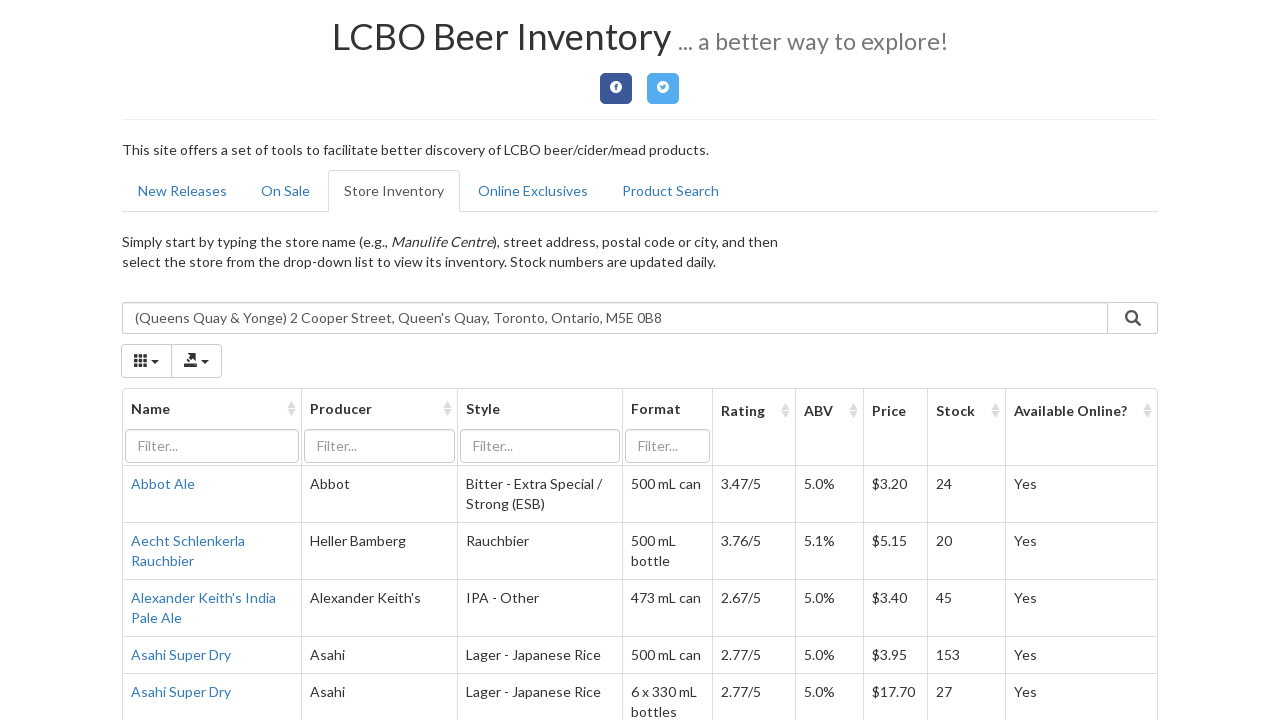

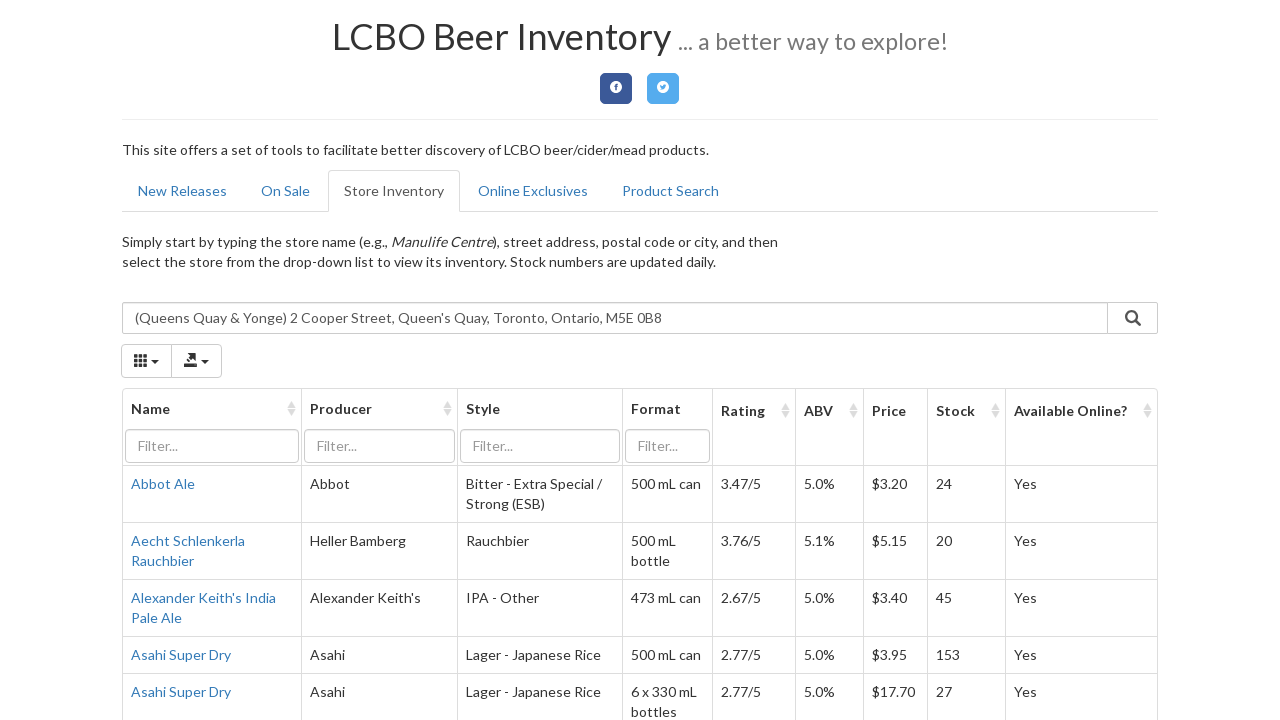